Tests pagination table functionality by scrolling to a product table, searching through paginated results for a specific product ("Wireless Mouse 20"), clicking its checkbox, and retrieving the amount.

Starting URL: https://testautomationpractice.blogspot.com/

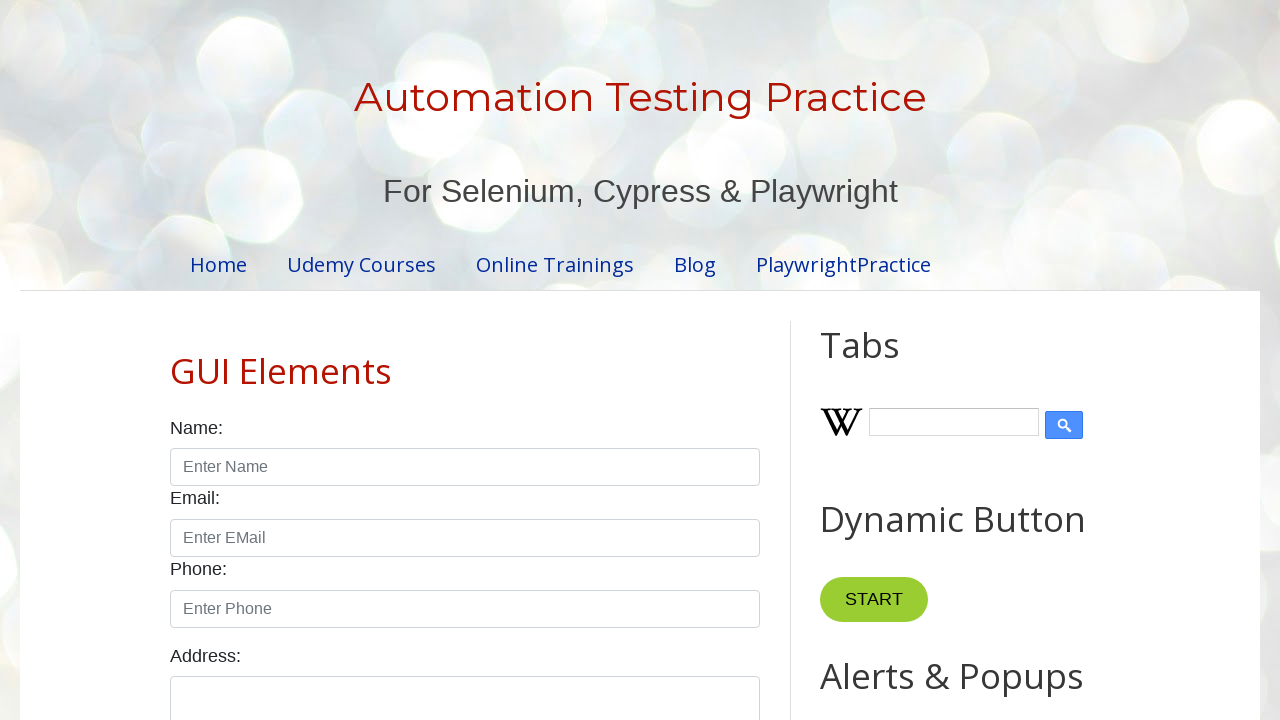

Scrolled to pagination table section
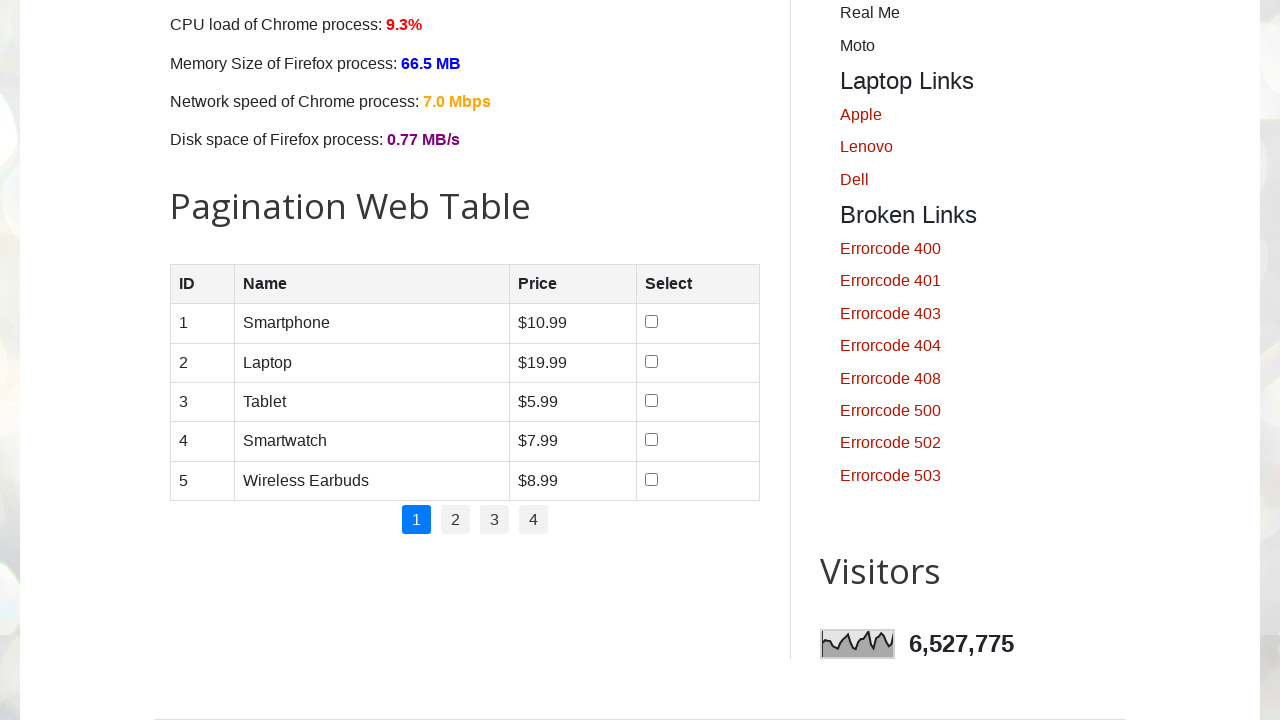

Retrieved all rows from current page of product table
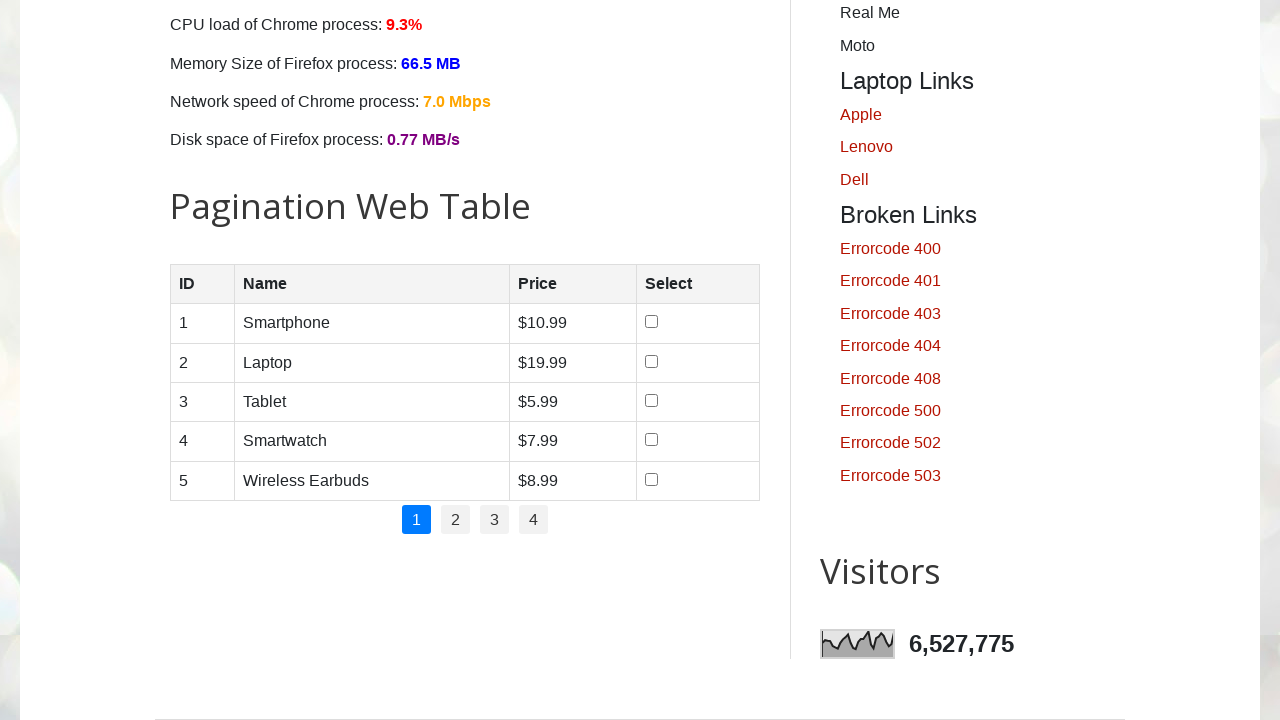

Retrieved product name from row: 'Smartphone'
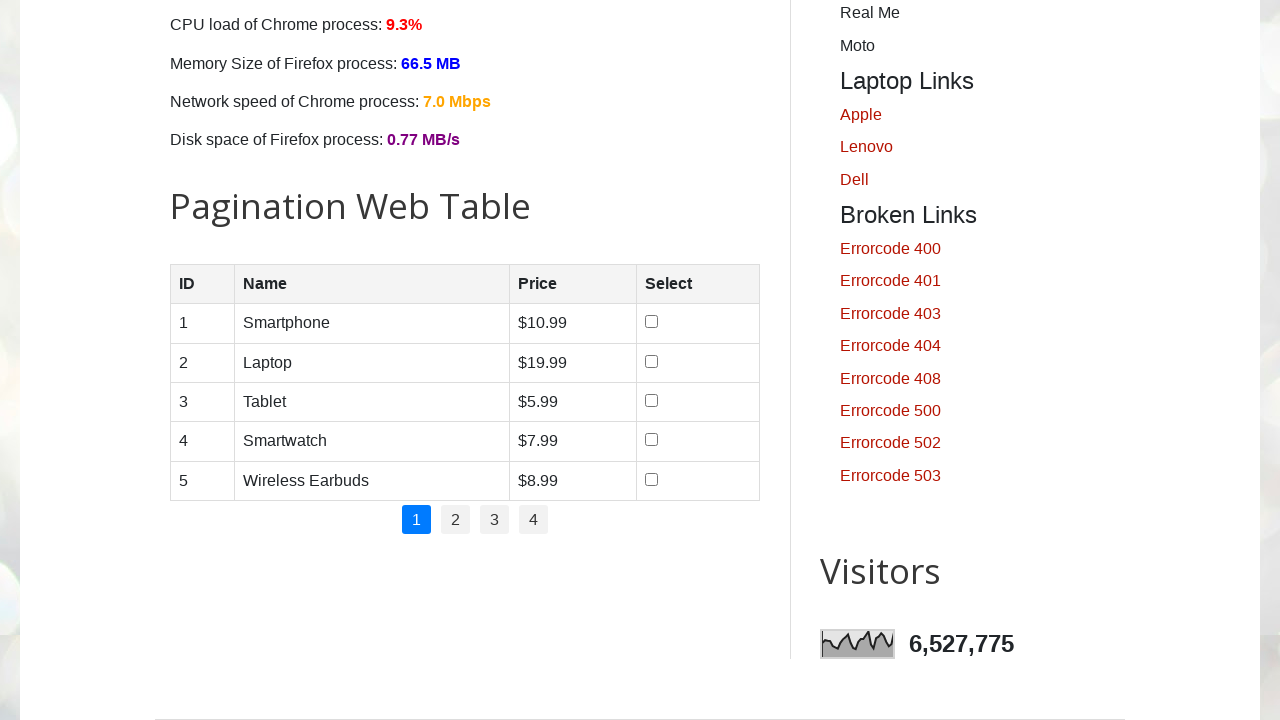

Retrieved product name from row: 'Laptop'
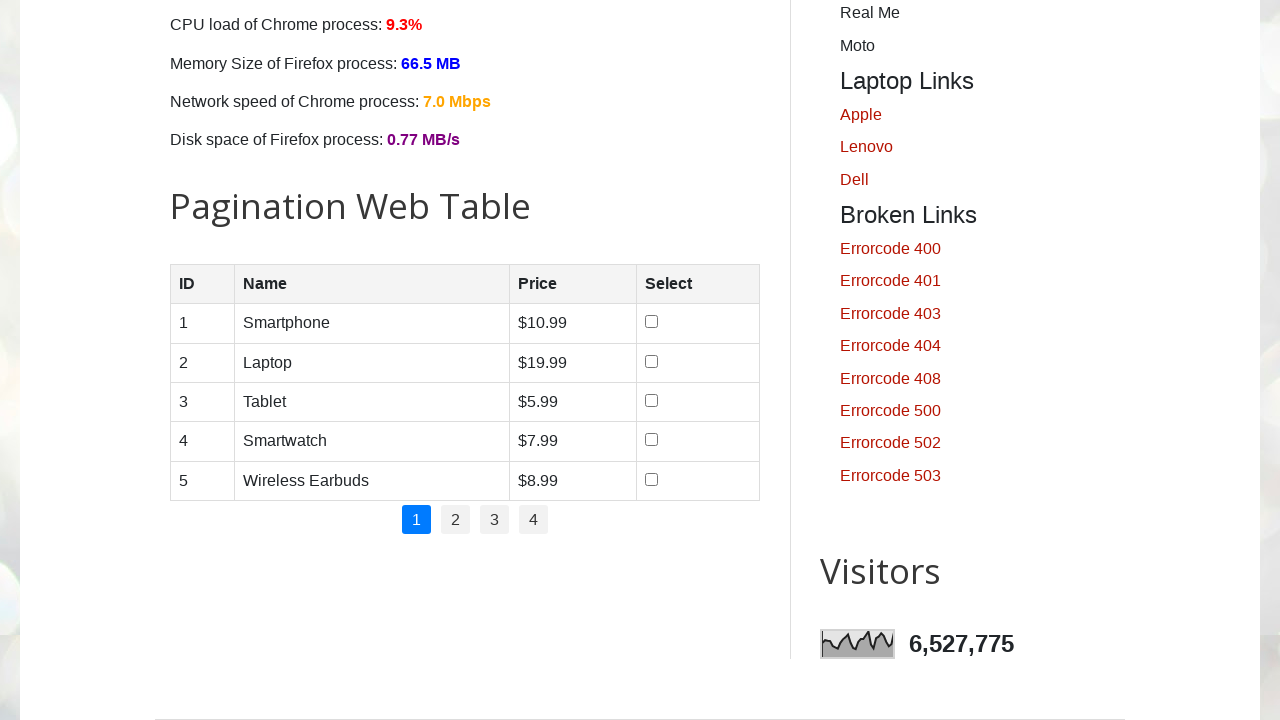

Retrieved product name from row: 'Tablet '
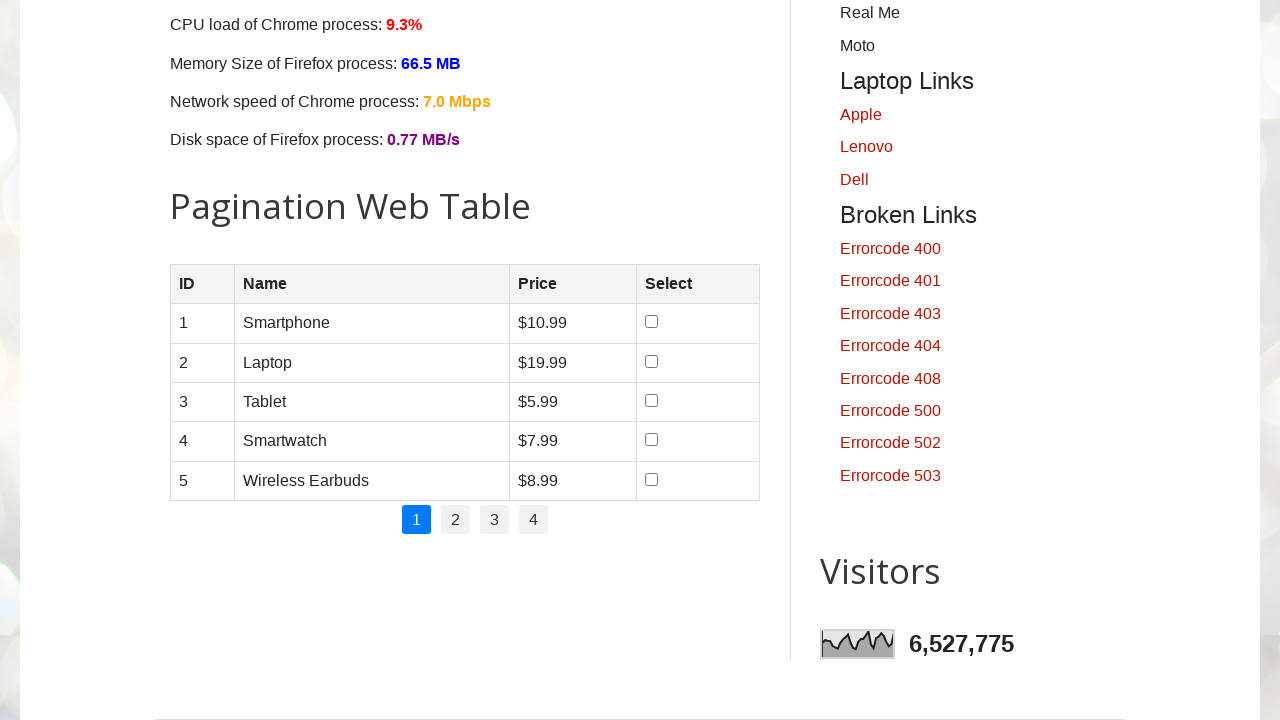

Retrieved product name from row: 'Smartwatch'
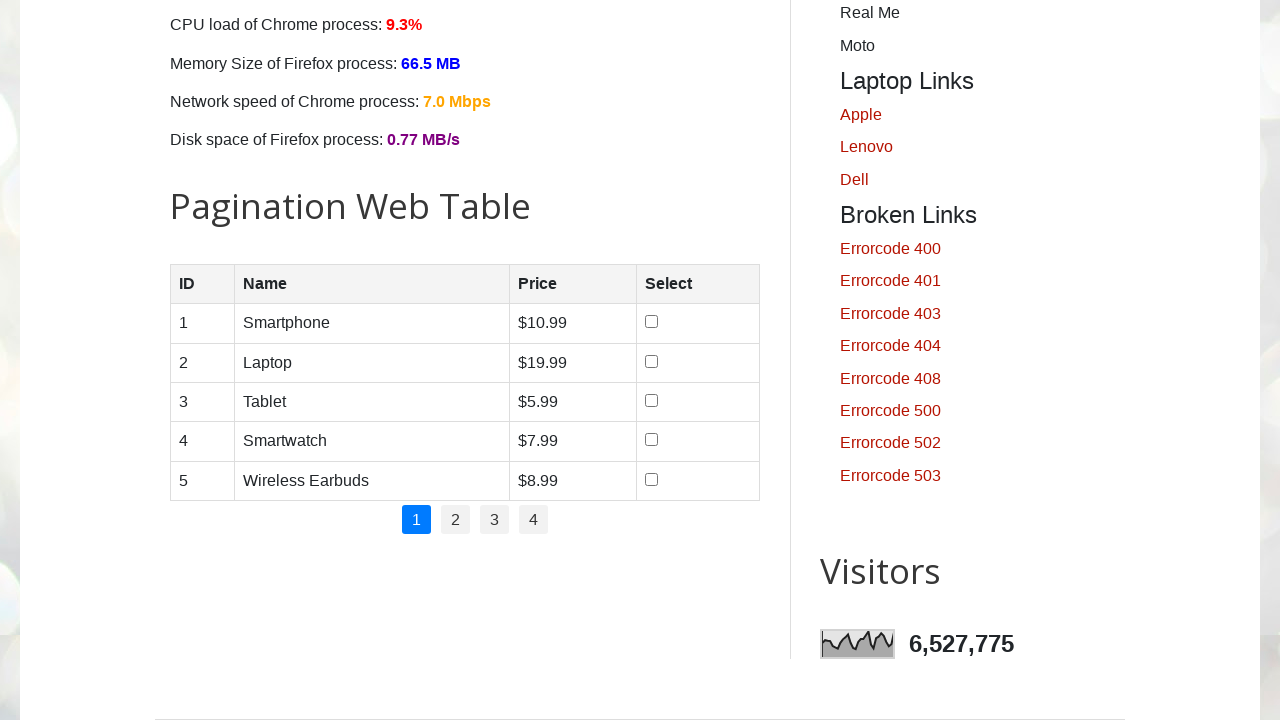

Retrieved product name from row: 'Wireless Earbuds'
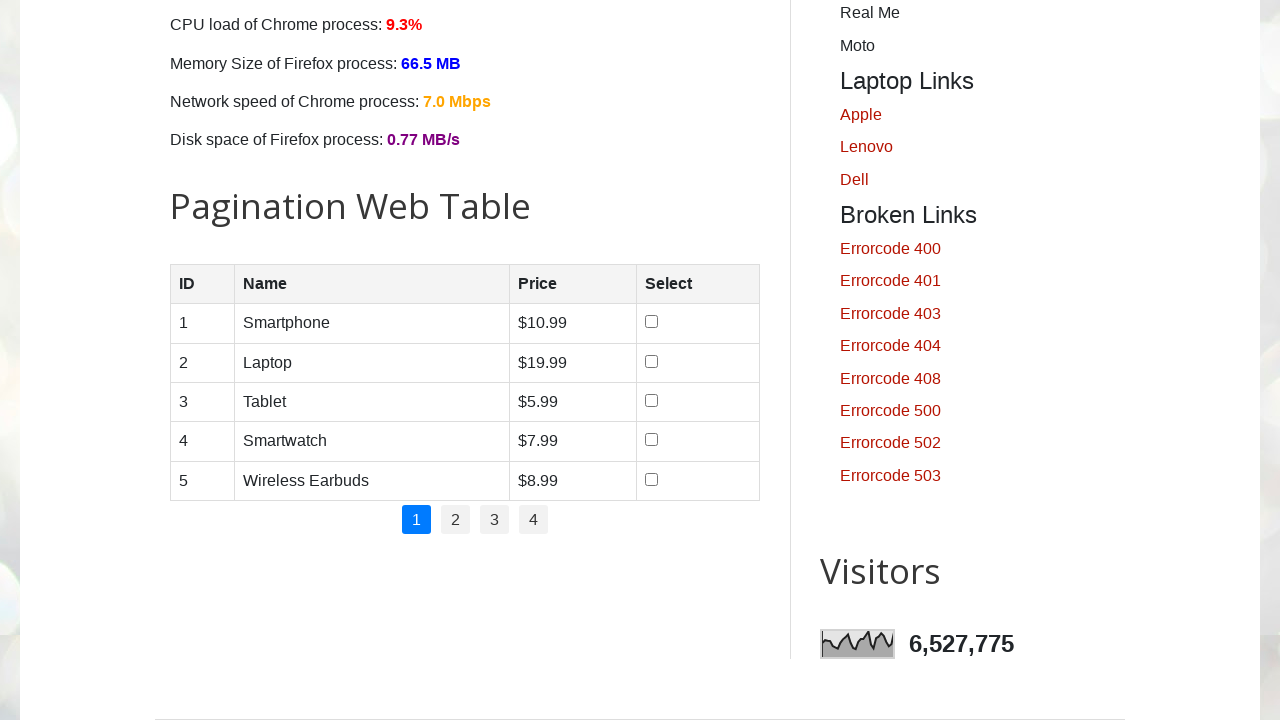

Located next page button for page 2
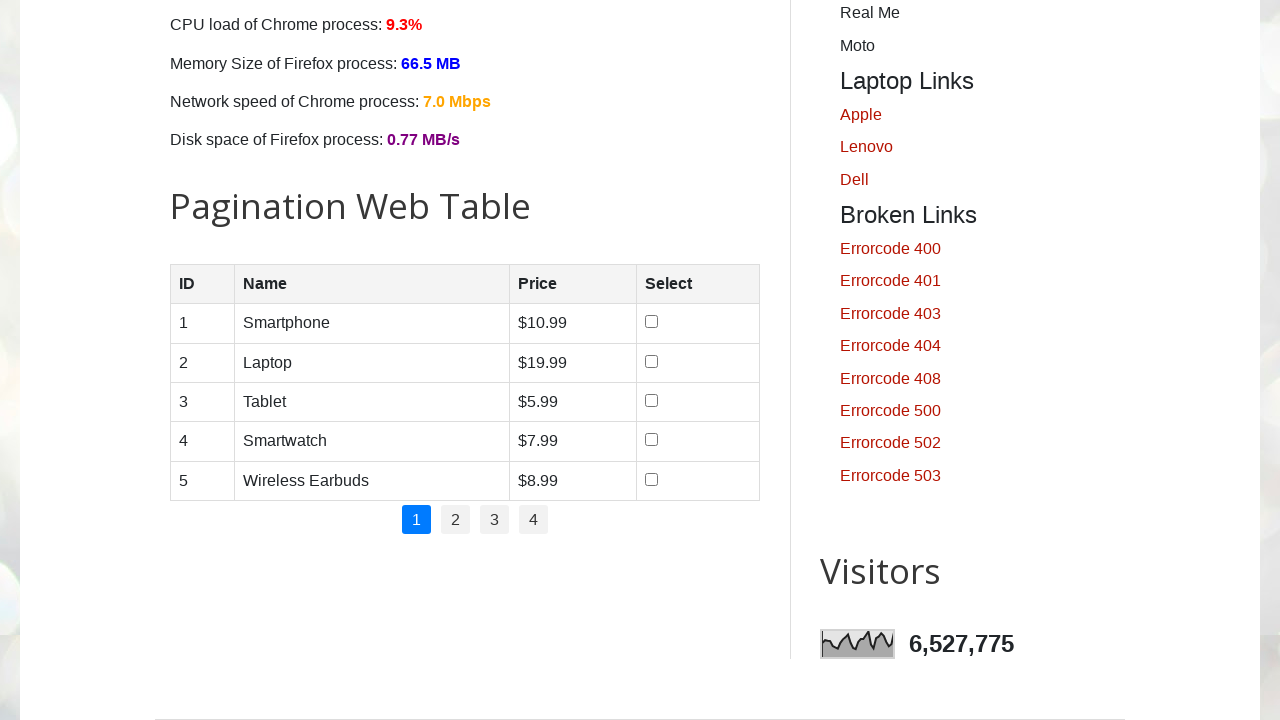

Clicked pagination button to go to page 2 at (456, 520) on //*[@id='pagination']//a[text()='2']
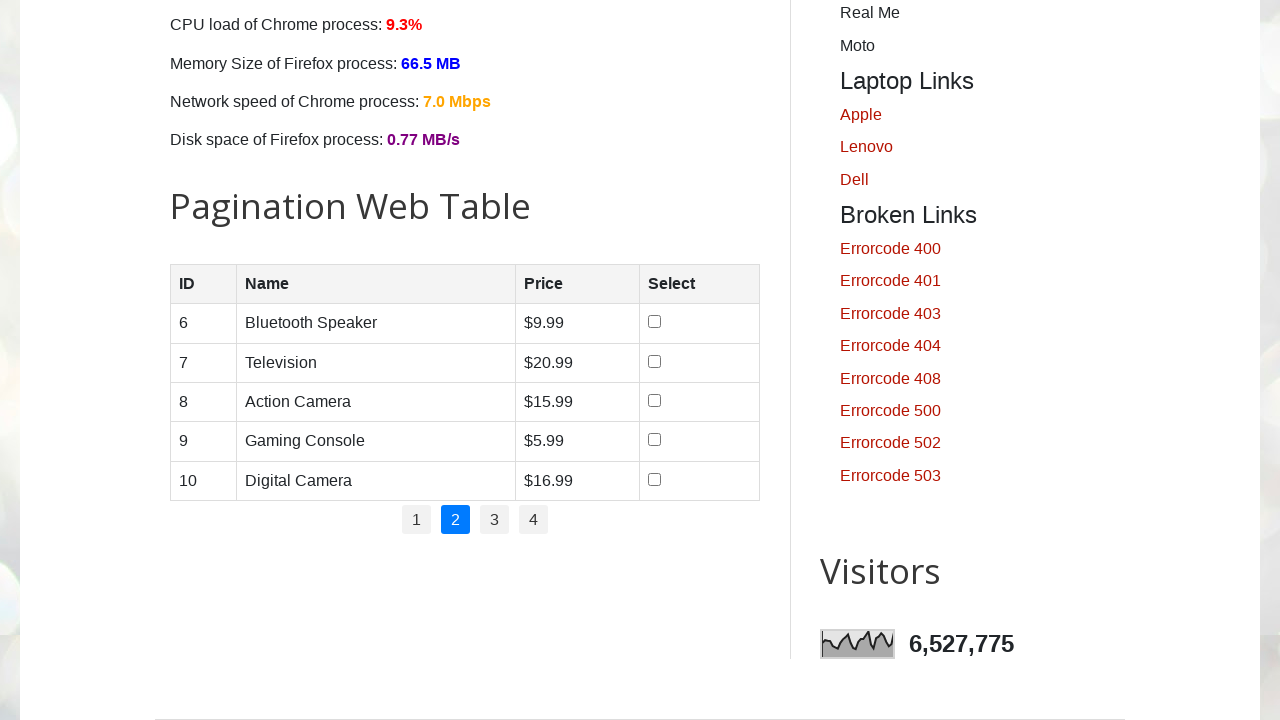

Waited 500ms for page to load
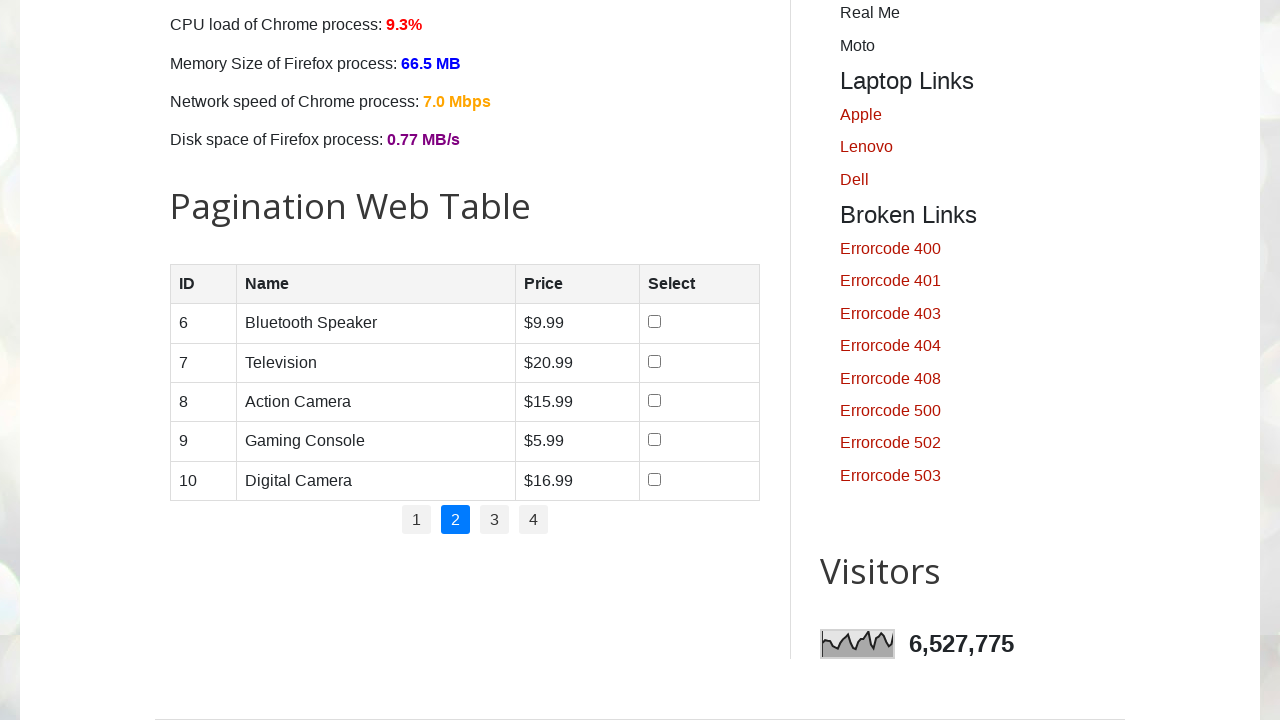

Retrieved all rows from current page of product table
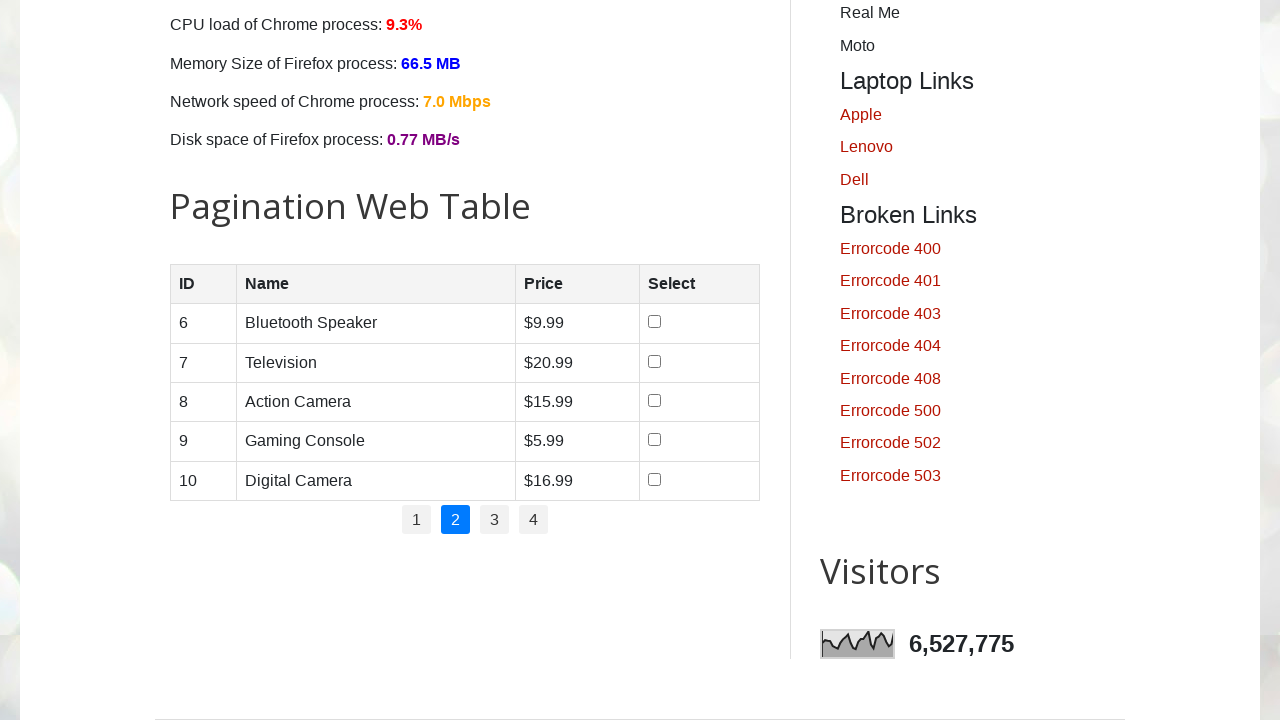

Retrieved product name from row: 'Bluetooth Speaker'
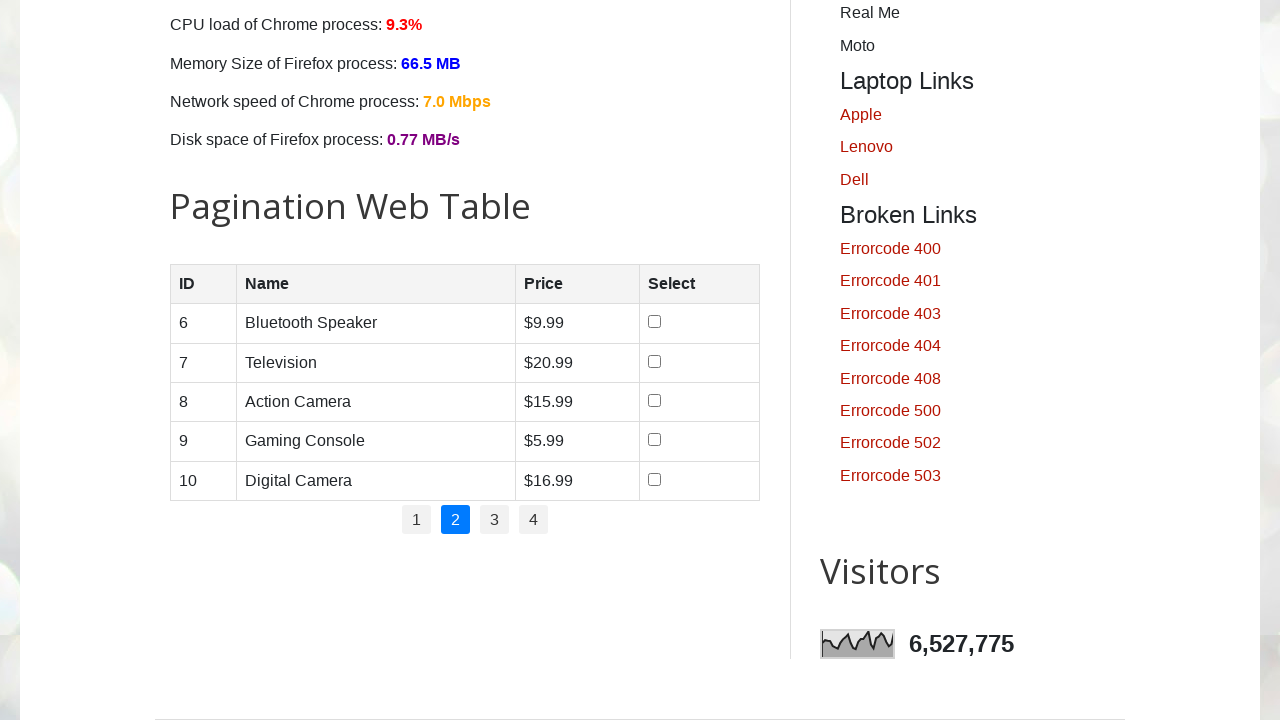

Retrieved product name from row: 'Television'
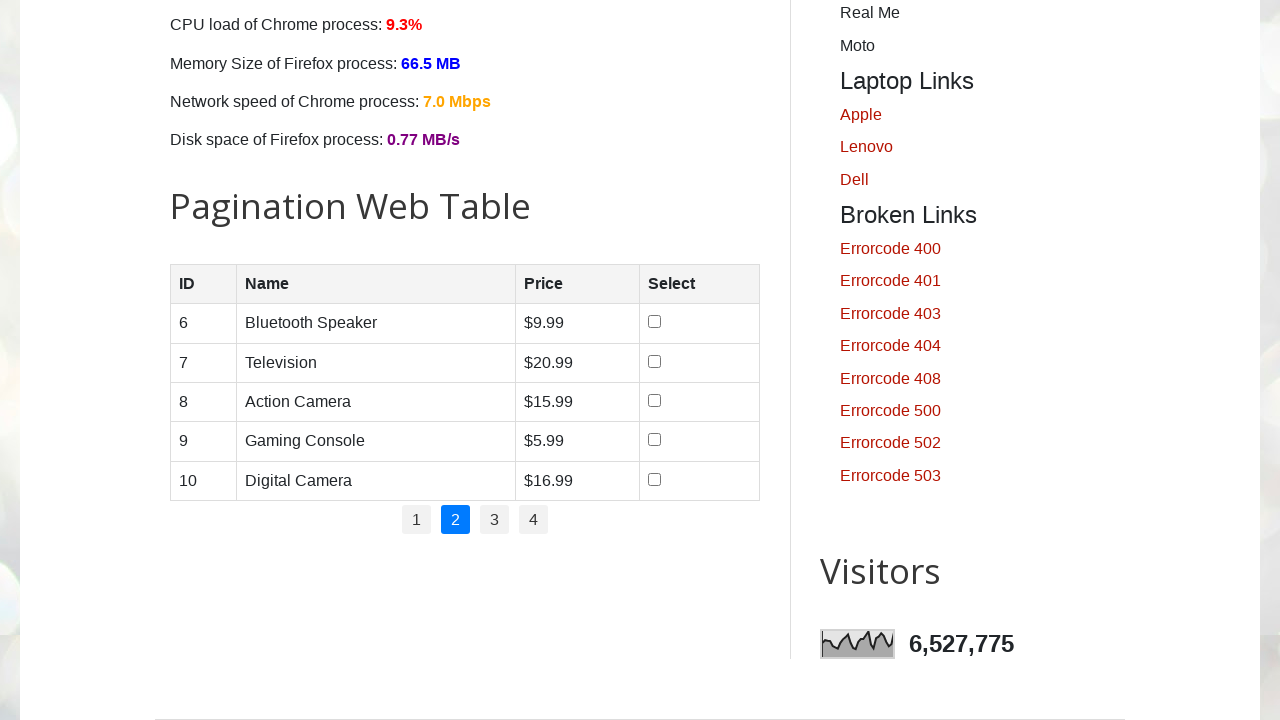

Retrieved product name from row: 'Action Camera'
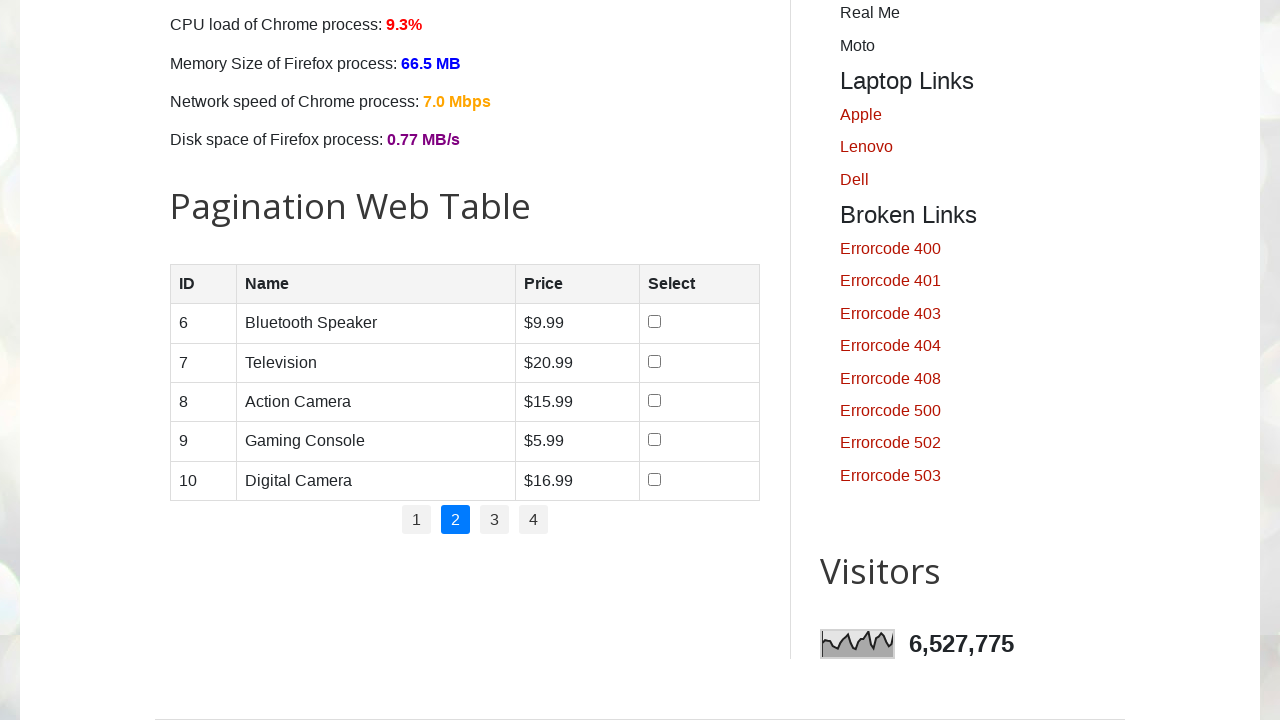

Retrieved product name from row: 'Gaming Console'
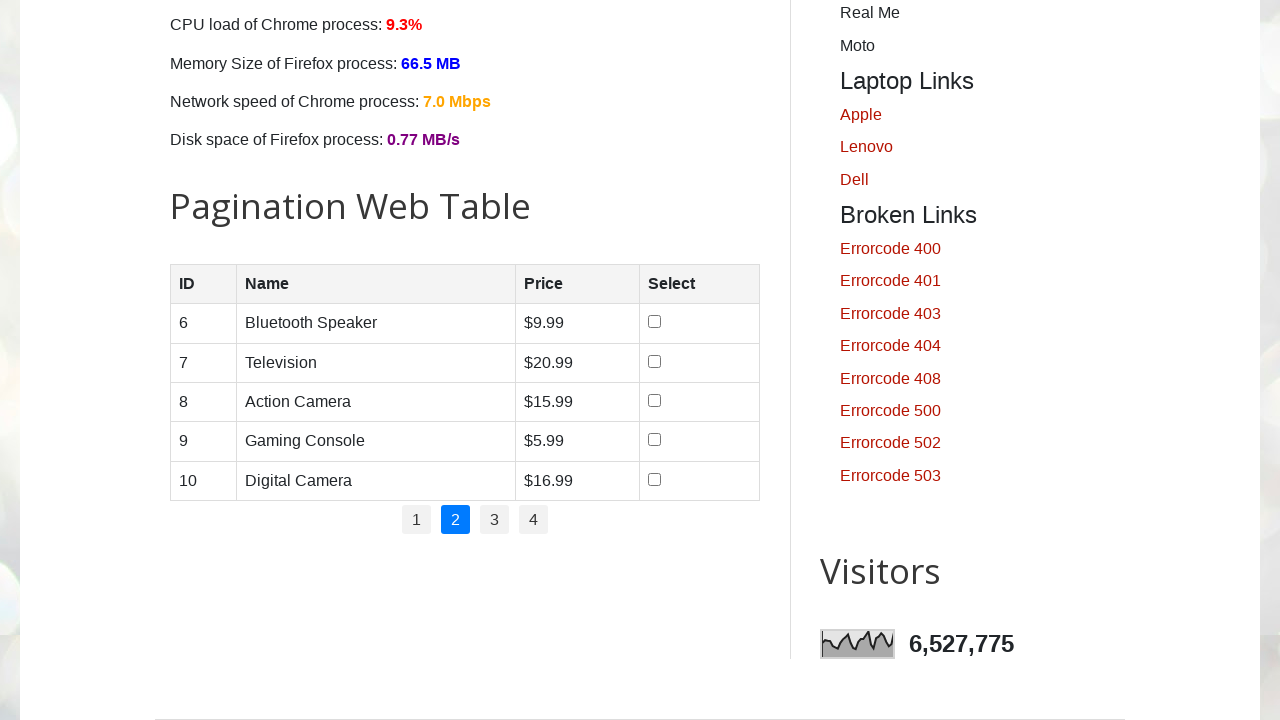

Retrieved product name from row: 'Digital Camera'
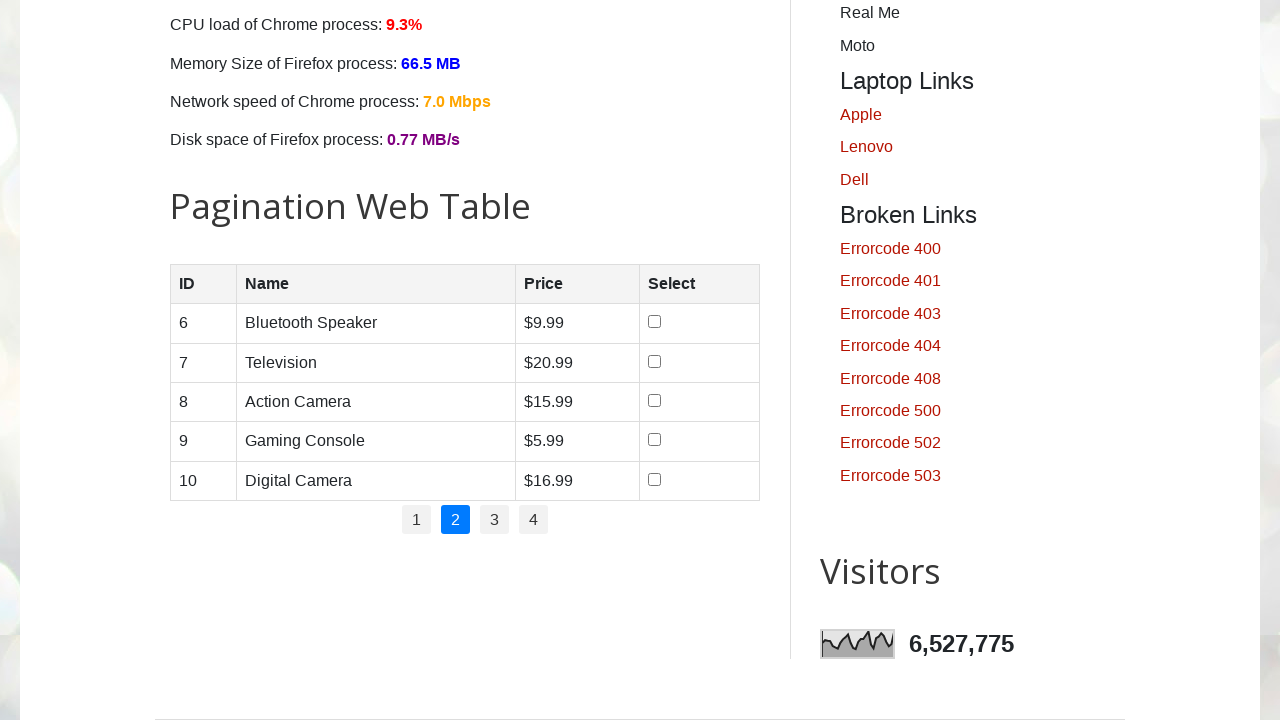

Located next page button for page 3
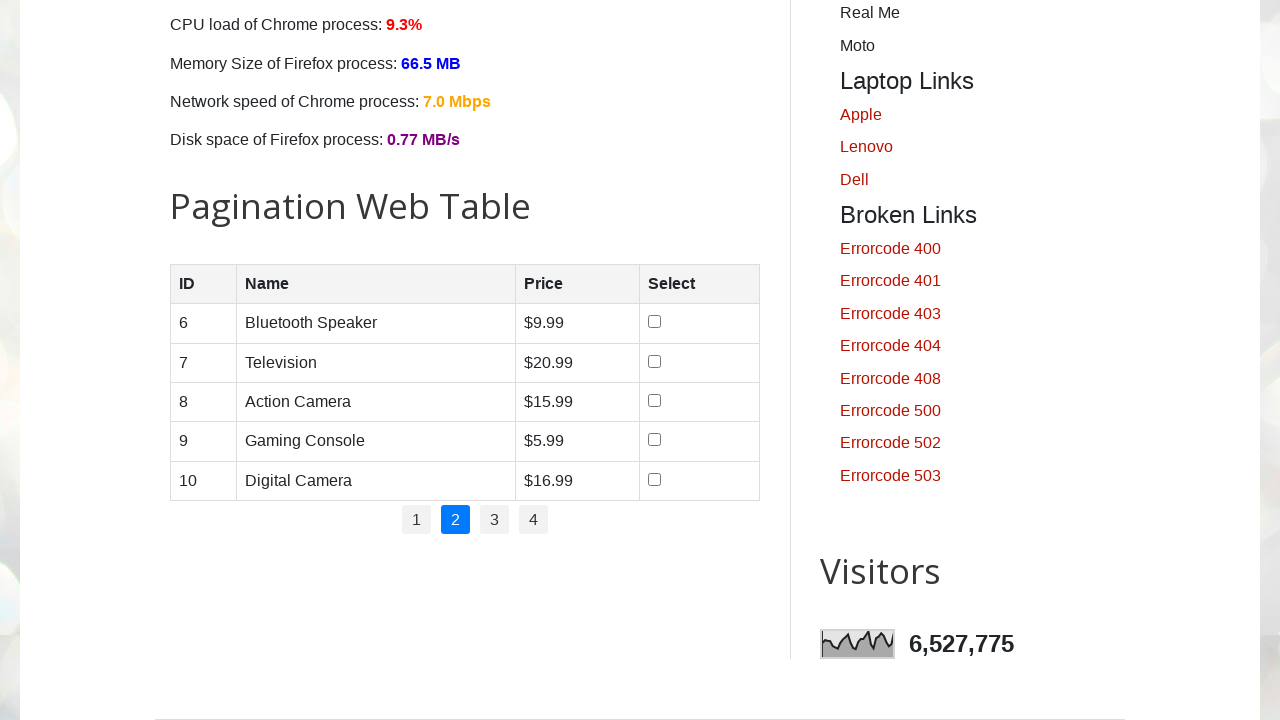

Clicked pagination button to go to page 3 at (494, 520) on //*[@id='pagination']//a[text()='3']
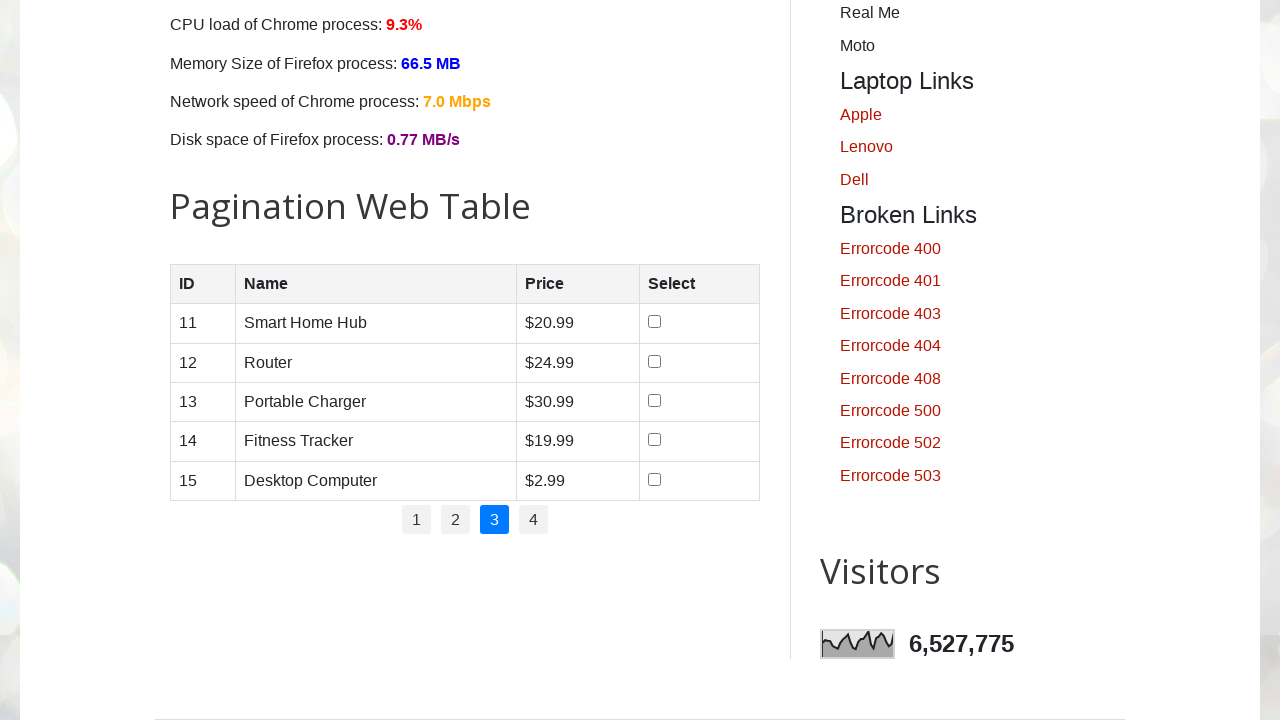

Waited 500ms for page to load
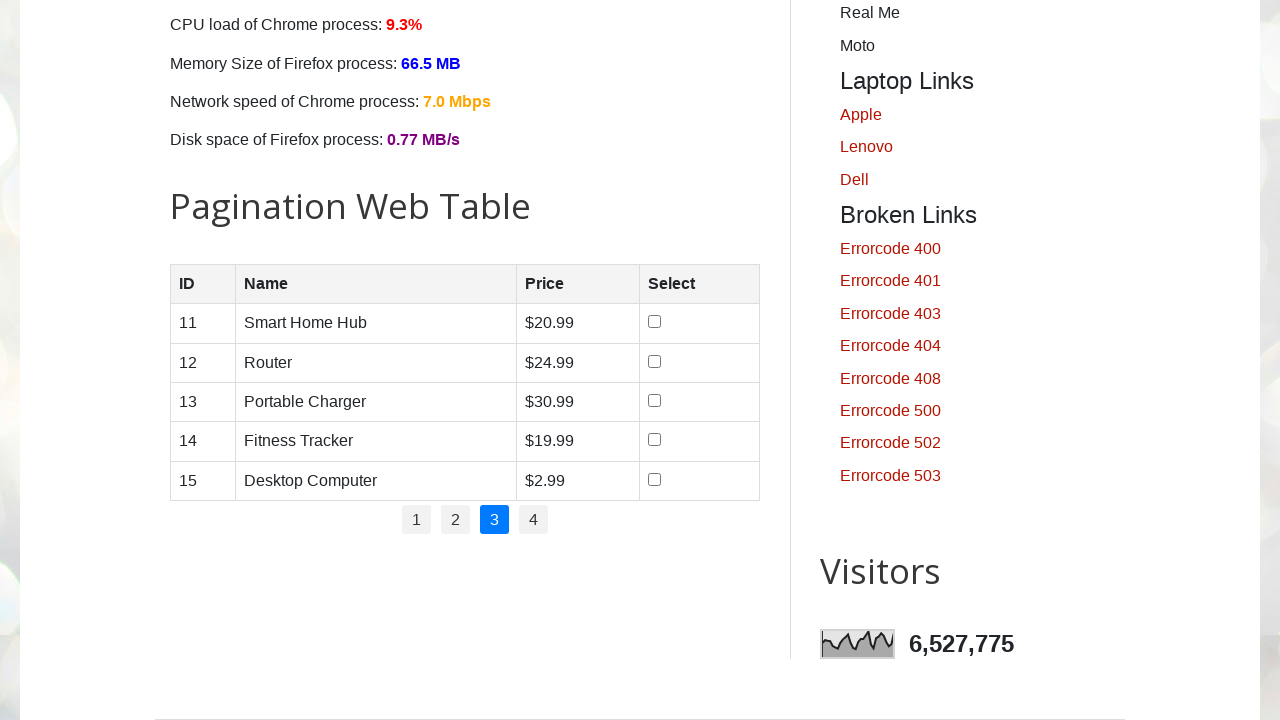

Retrieved all rows from current page of product table
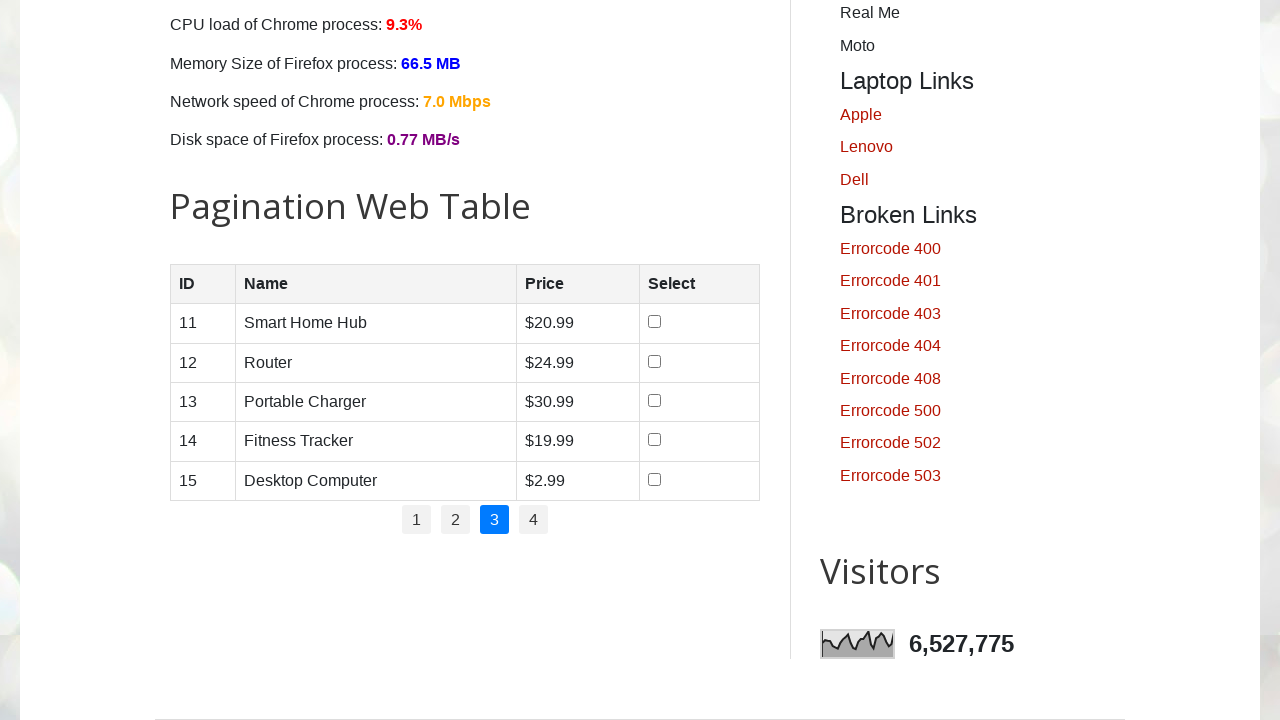

Retrieved product name from row: 'Smart Home Hub'
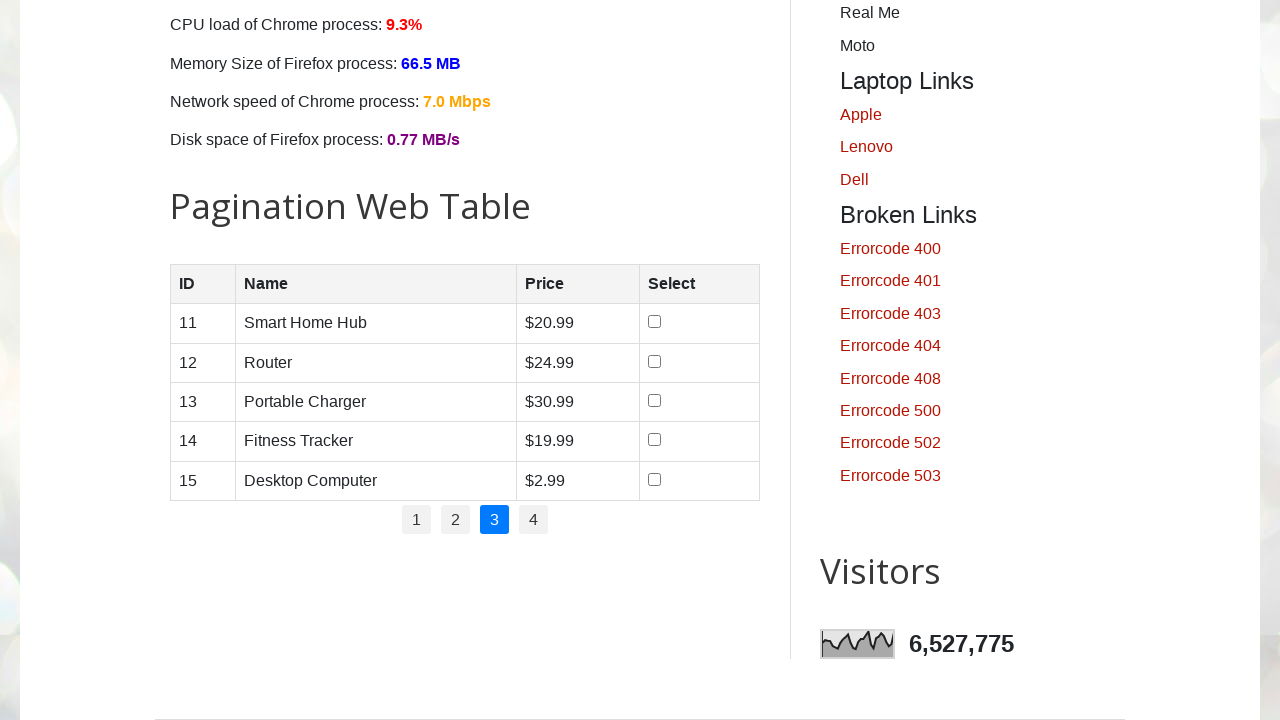

Retrieved product name from row: 'Router'
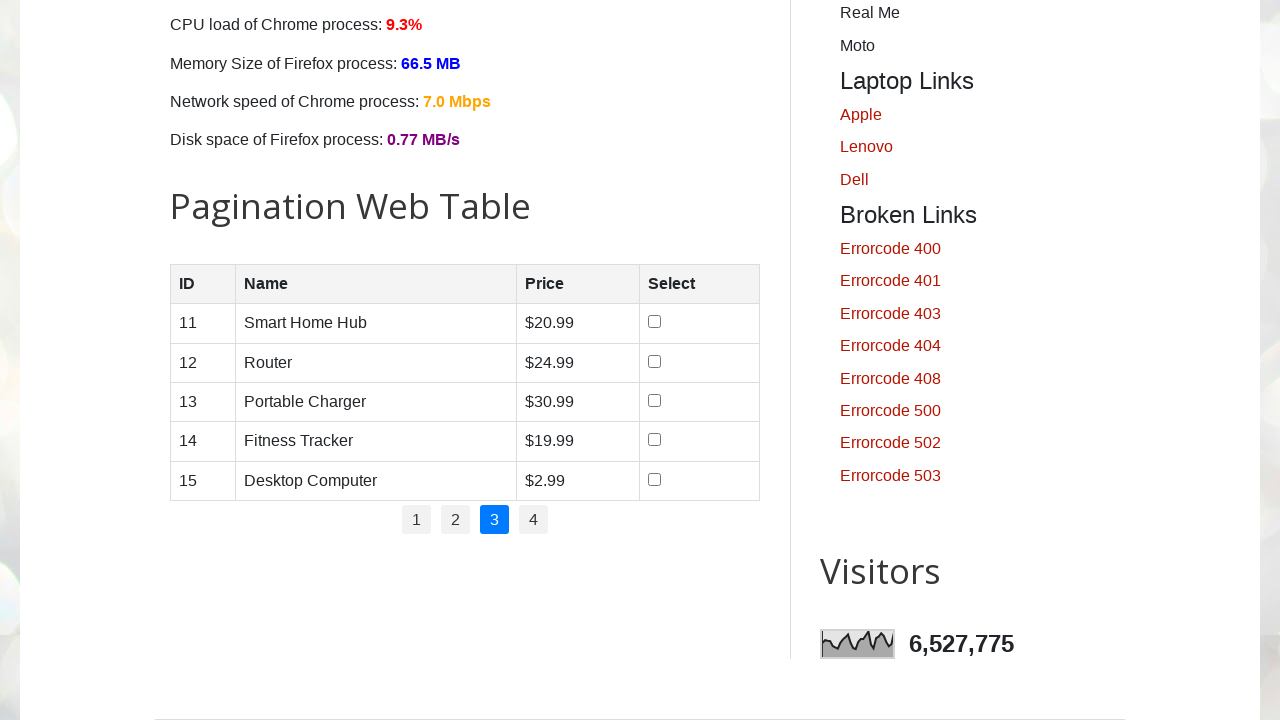

Retrieved product name from row: 'Portable Charger'
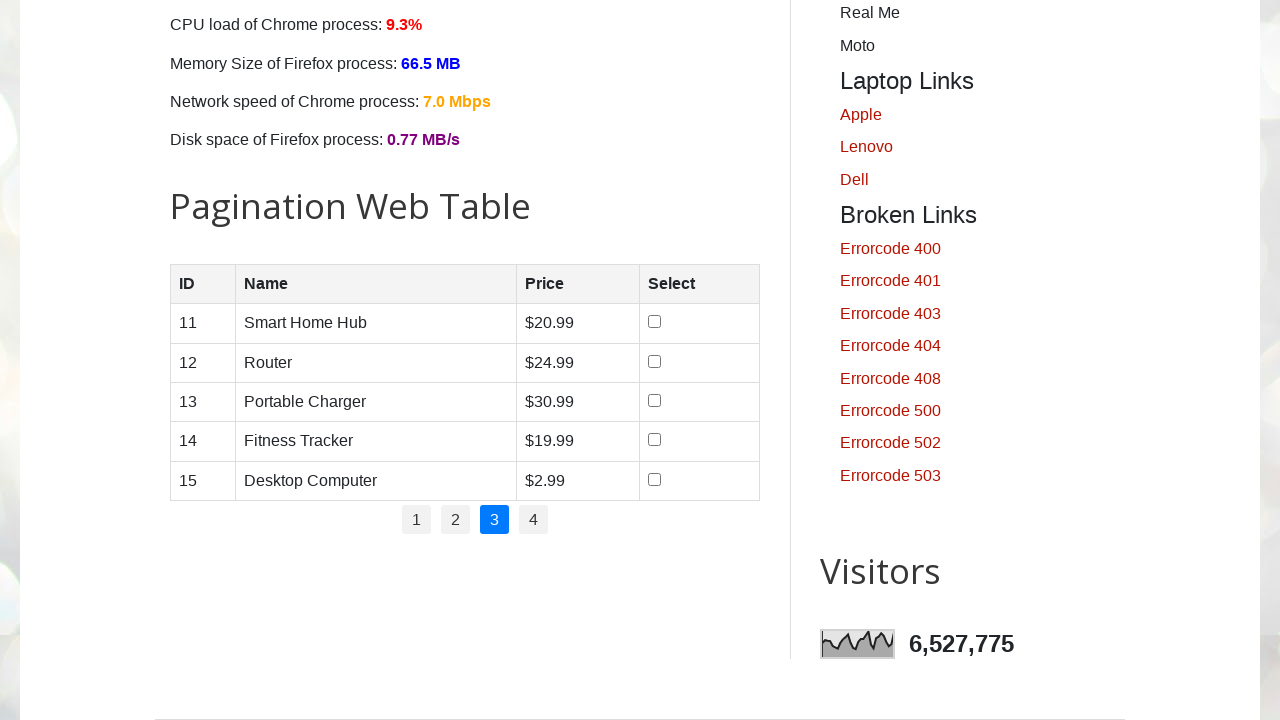

Retrieved product name from row: 'Fitness Tracker'
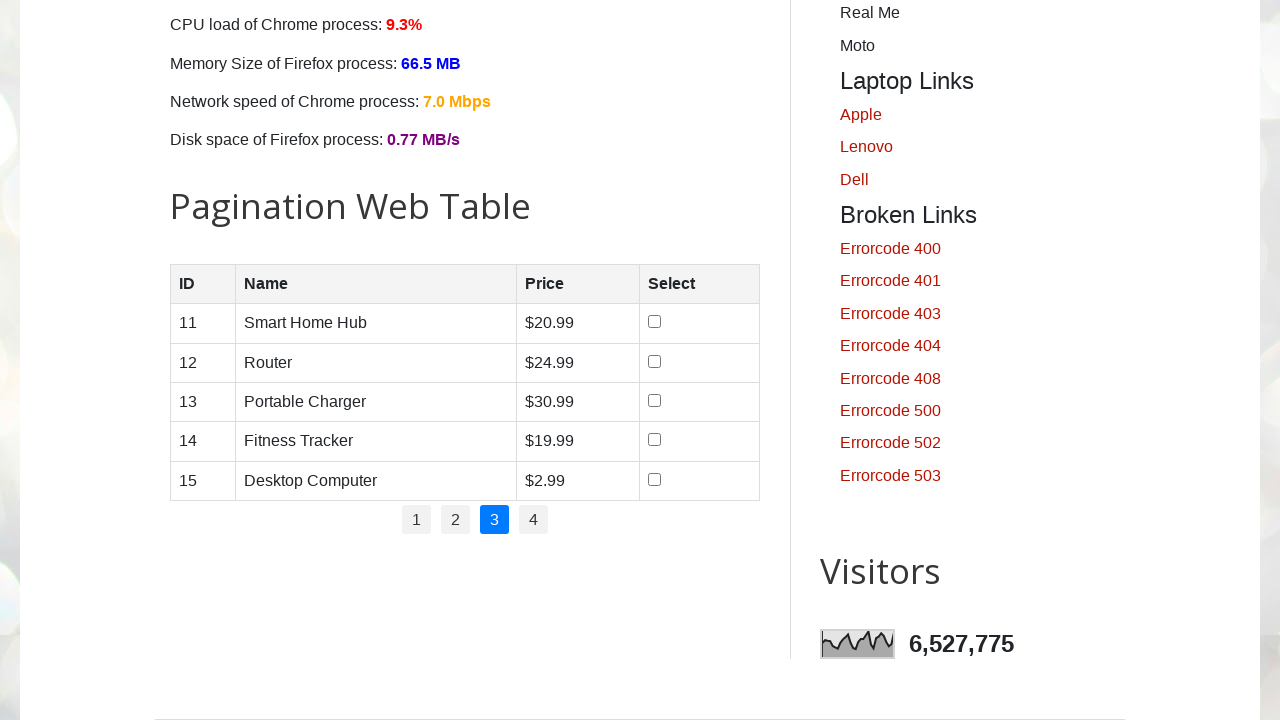

Retrieved product name from row: 'Desktop Computer'
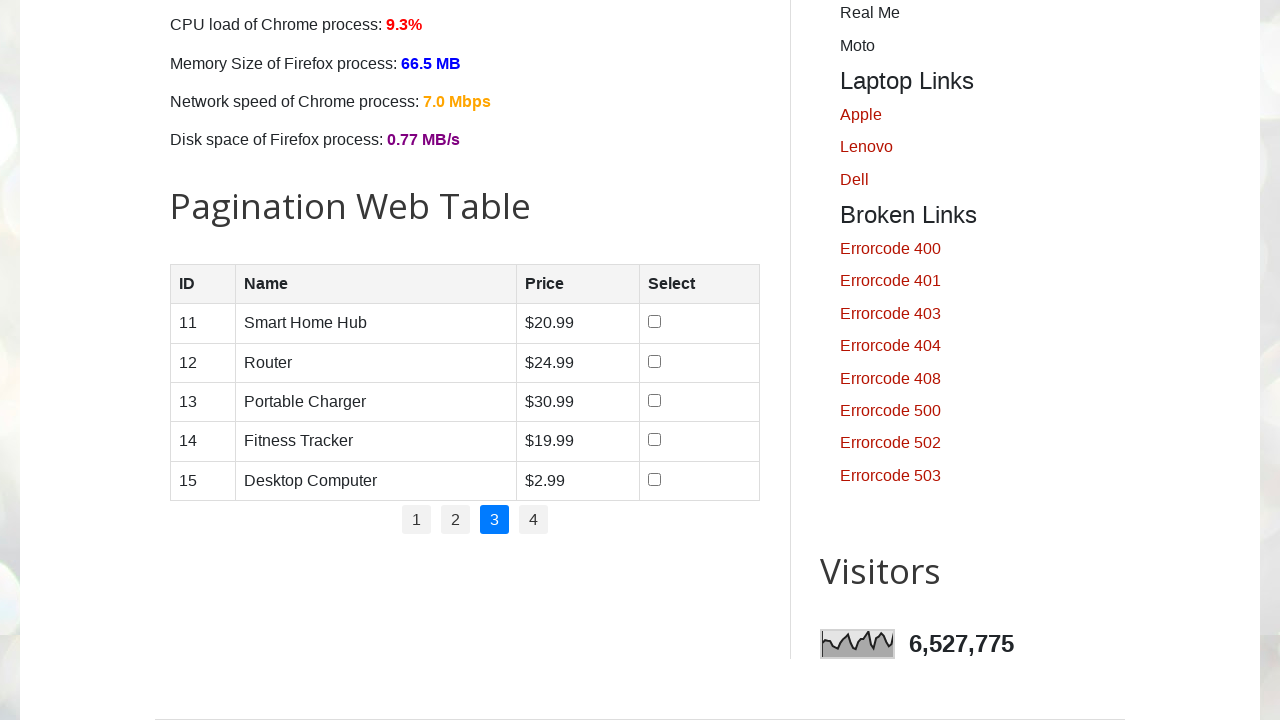

Located next page button for page 4
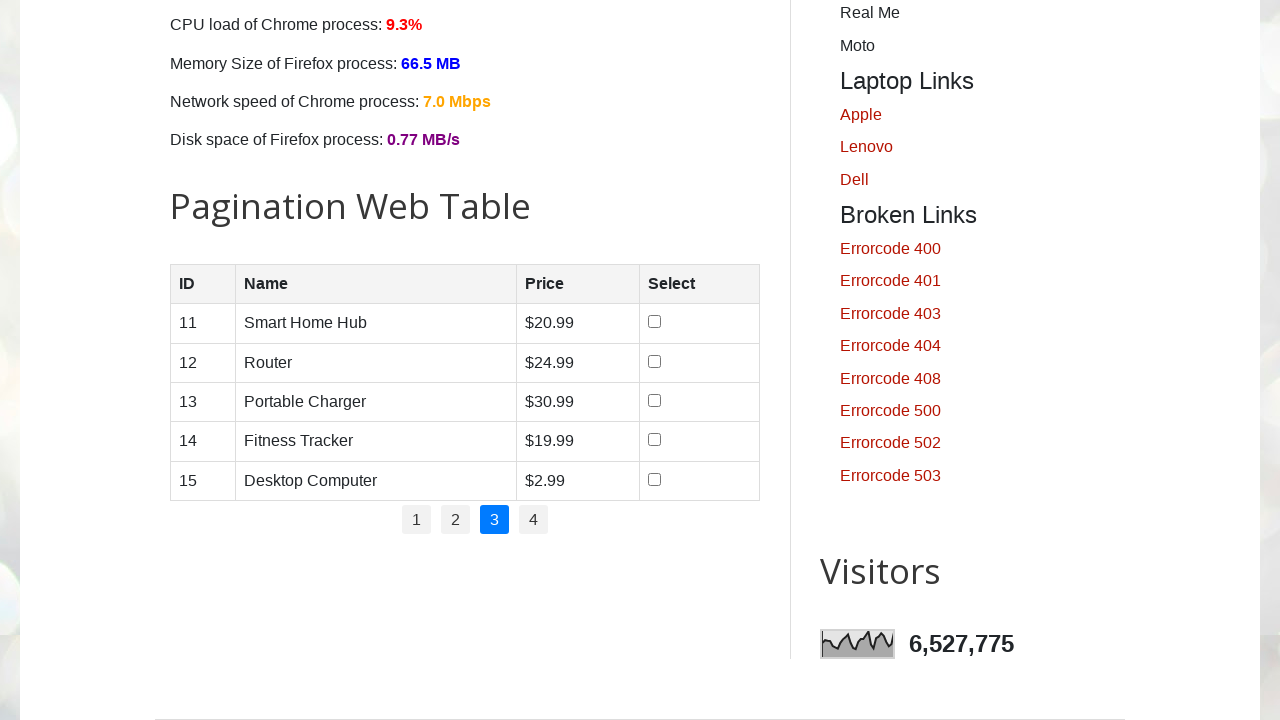

Clicked pagination button to go to page 4 at (534, 520) on //*[@id='pagination']//a[text()='4']
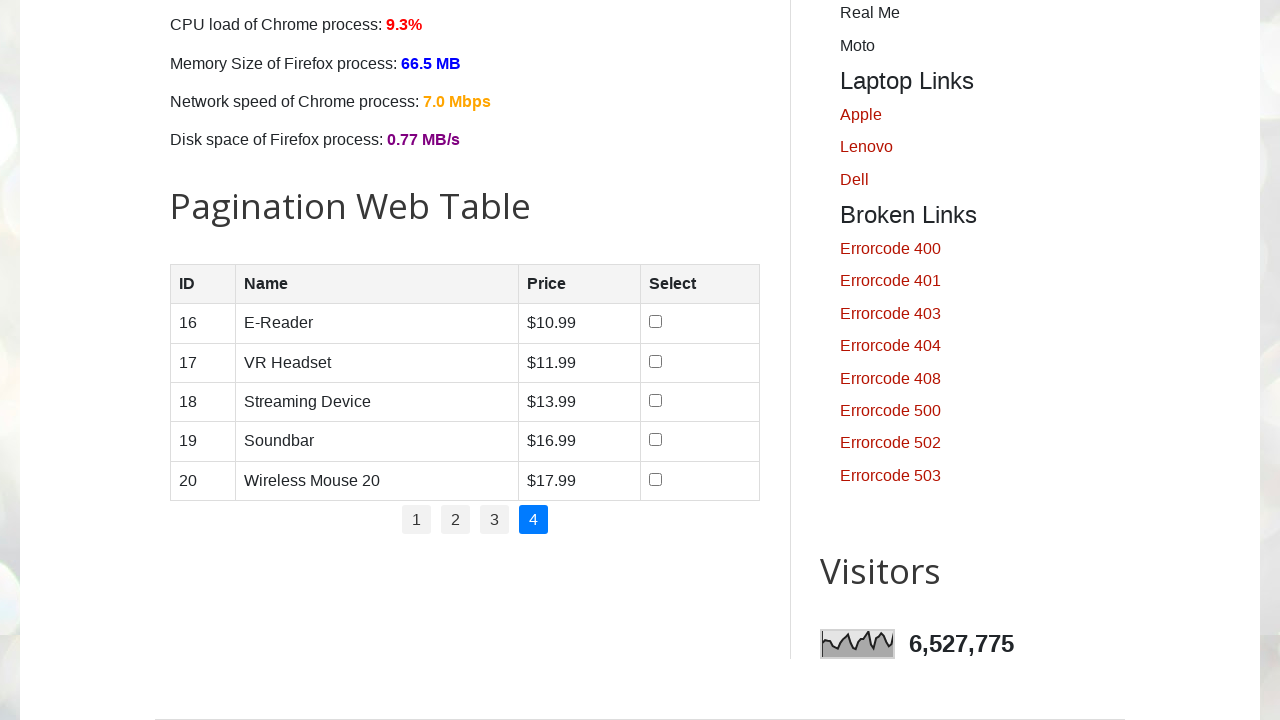

Waited 500ms for page to load
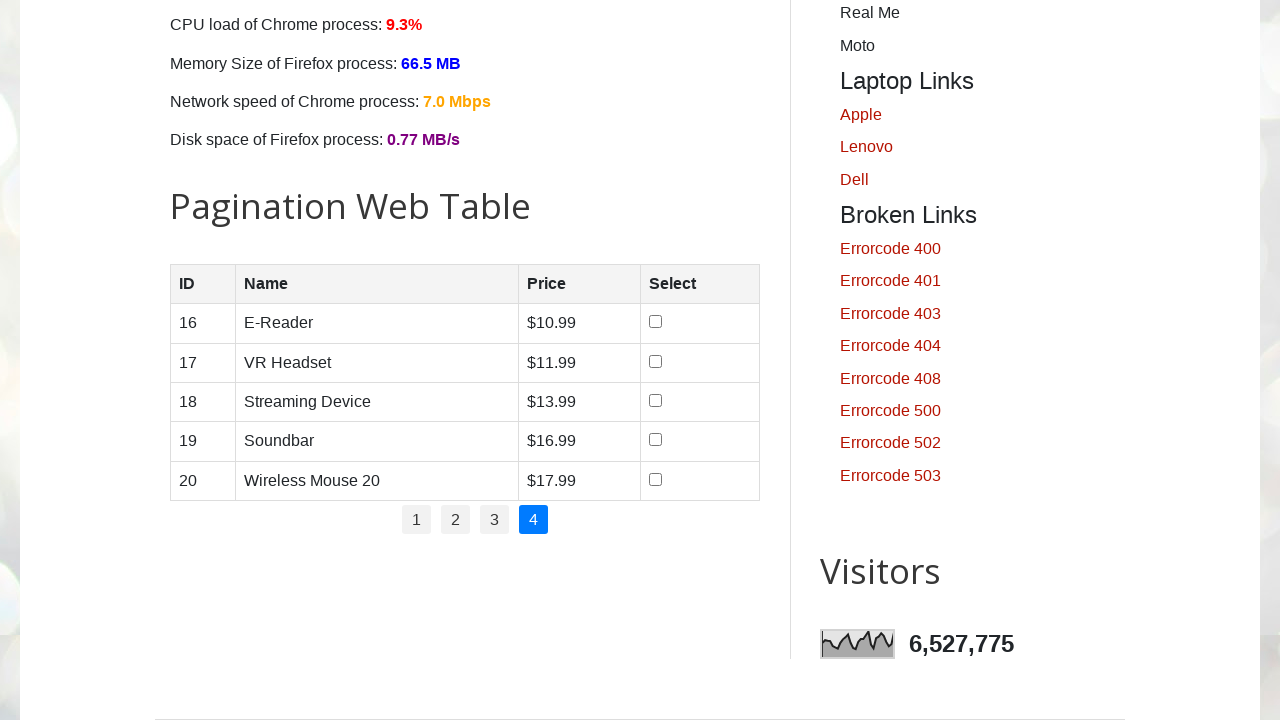

Retrieved all rows from current page of product table
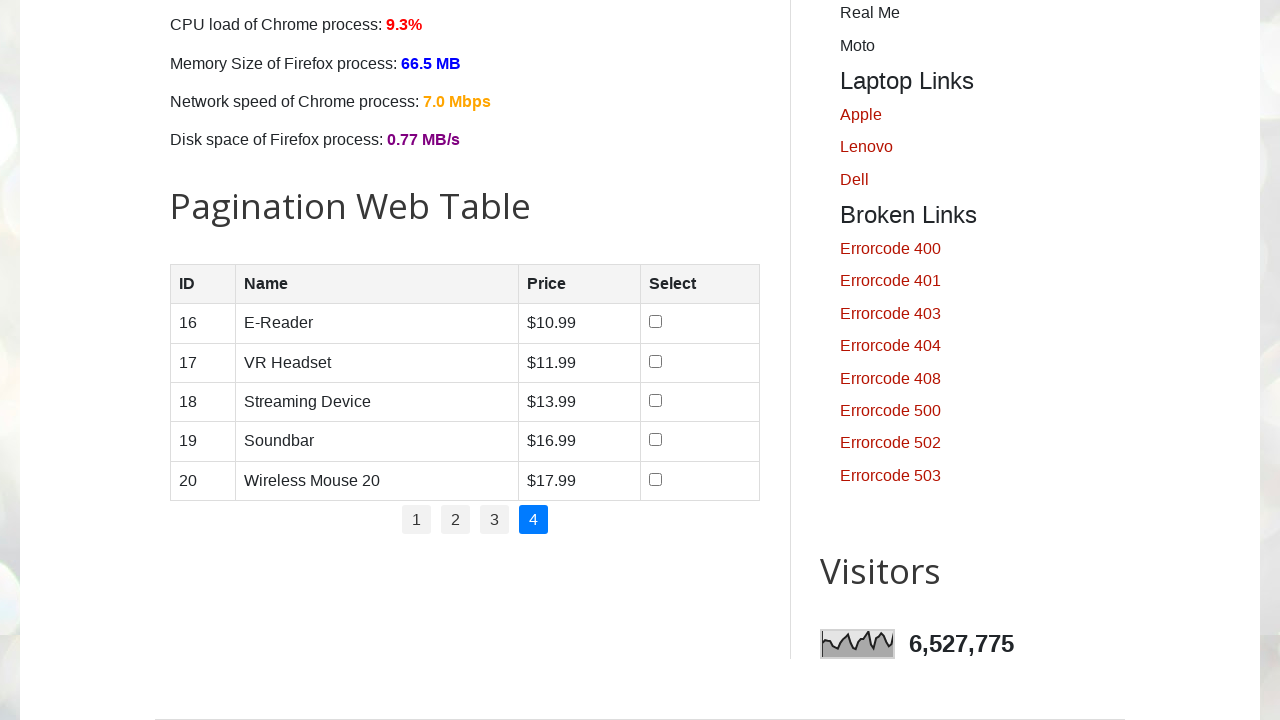

Retrieved product name from row: 'E-Reader'
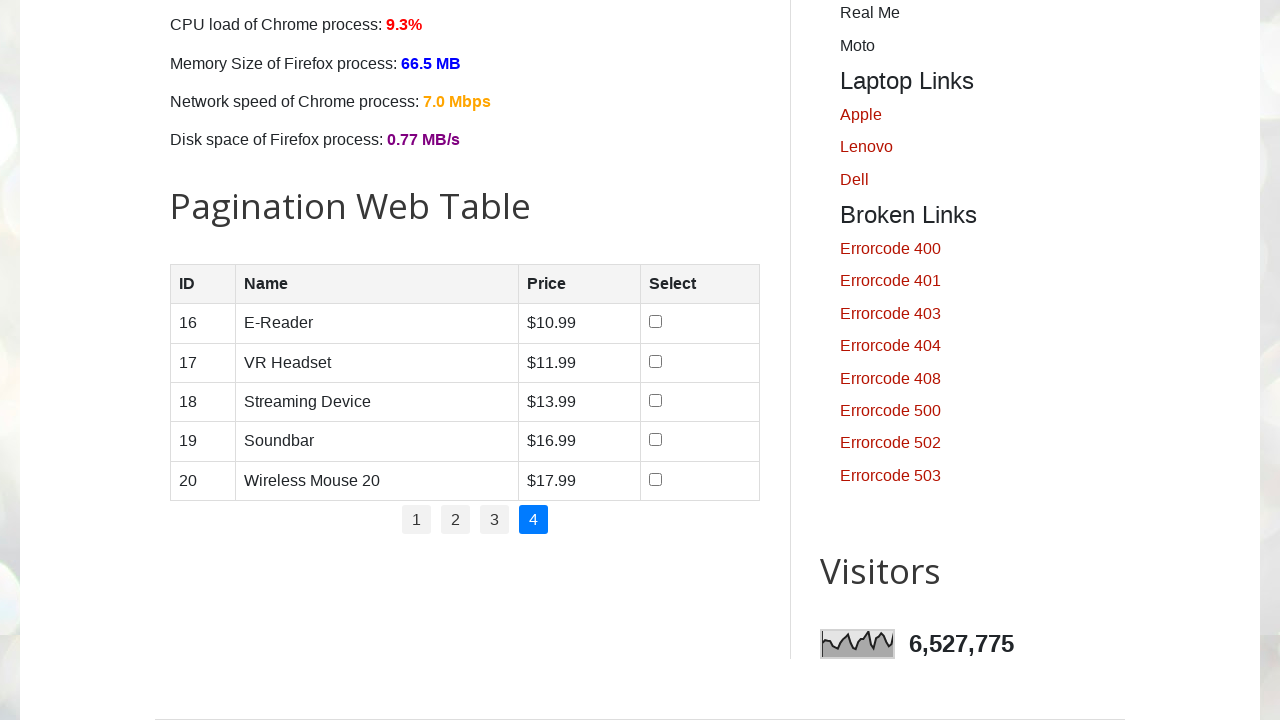

Retrieved product name from row: 'VR Headset'
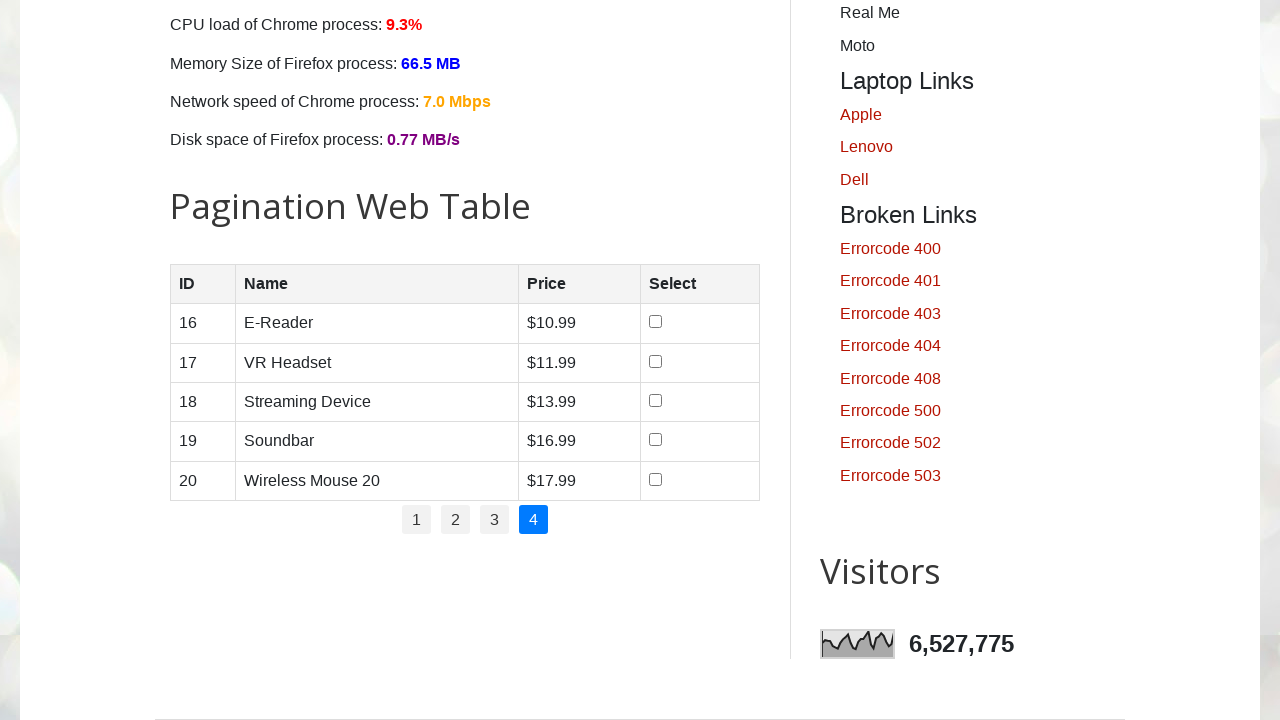

Retrieved product name from row: 'Streaming Device'
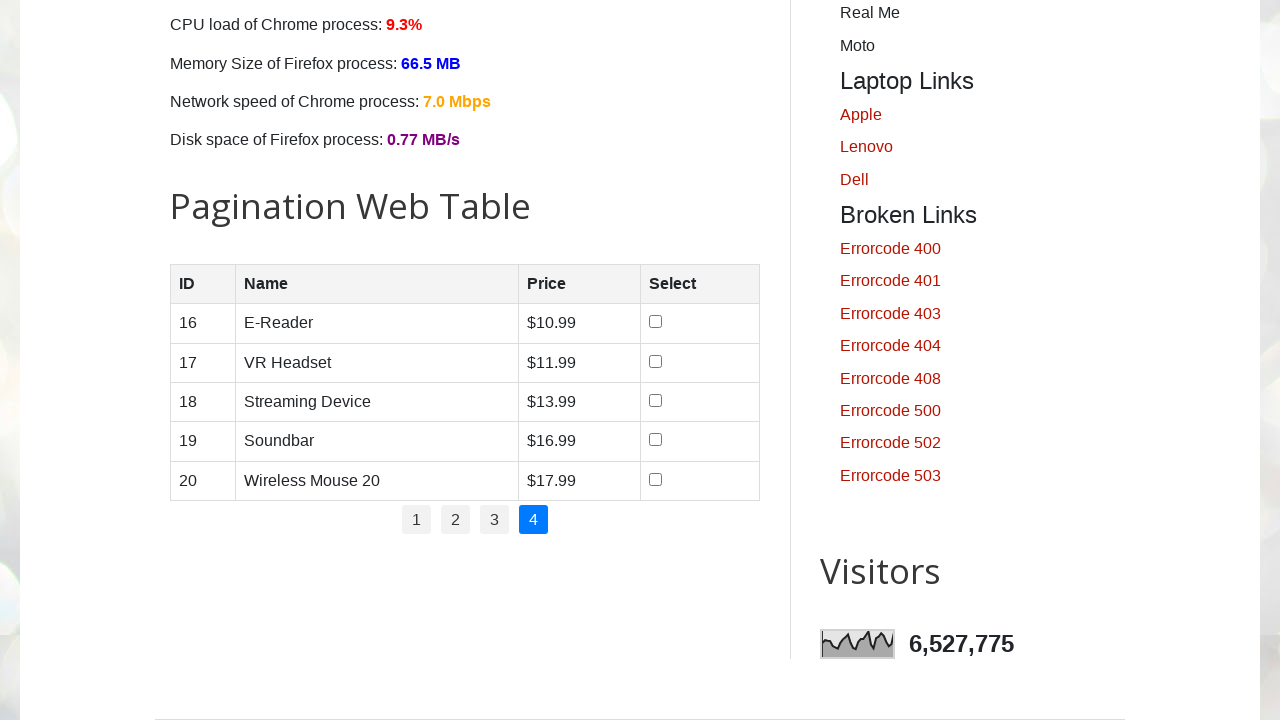

Retrieved product name from row: 'Soundbar'
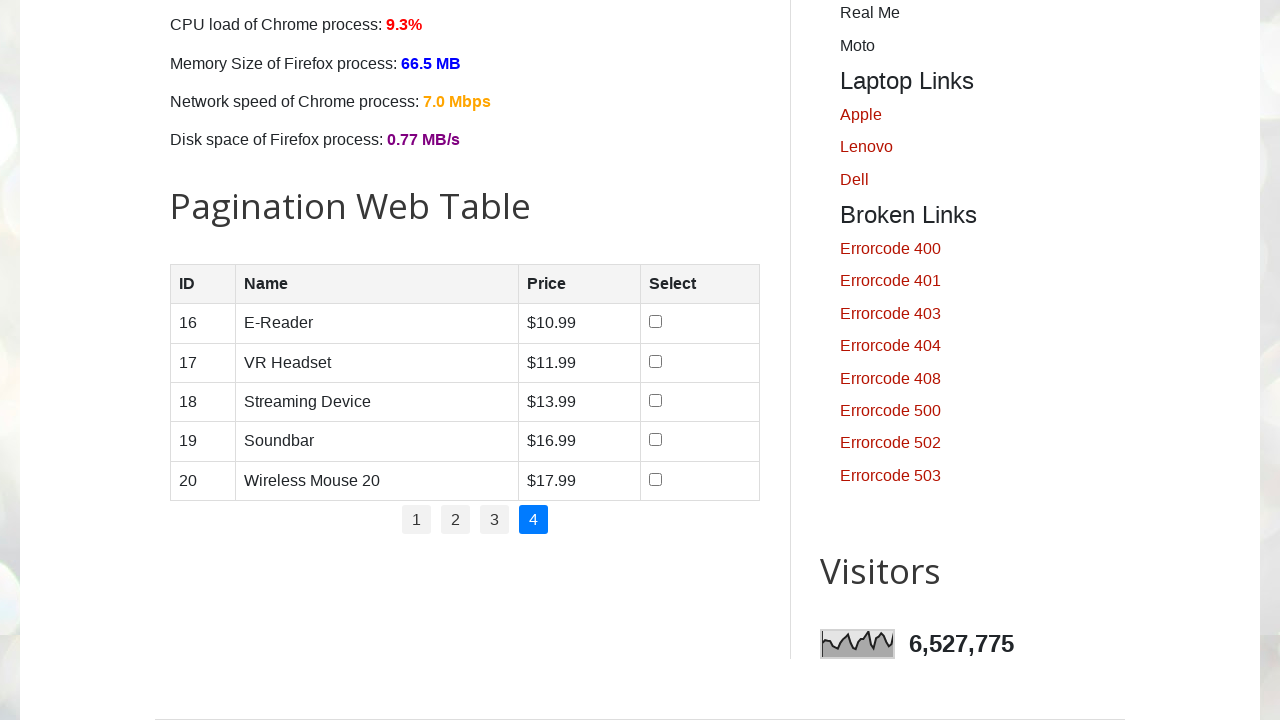

Retrieved product name from row: 'Wireless Mouse 20'
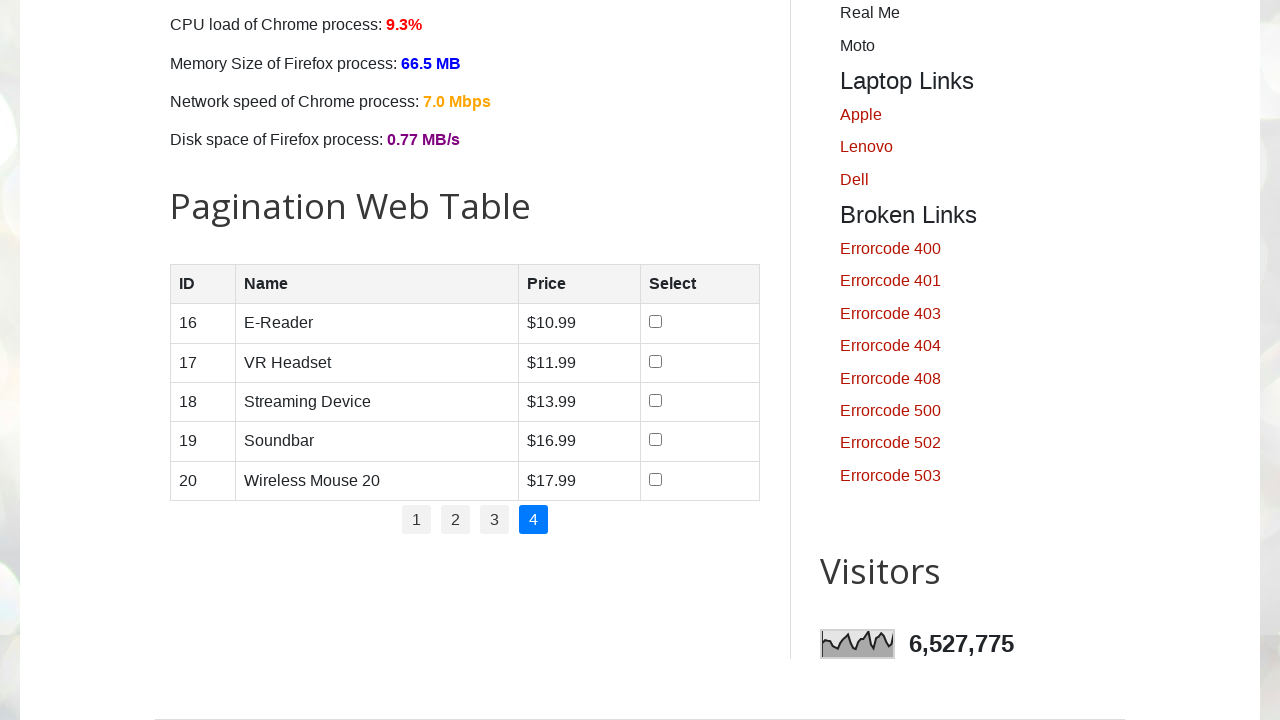

Clicked checkbox for product 'Wireless Mouse 20' at (656, 479) on xpath=//*[@id='productTable']/tbody/tr >> nth=4 >> td input
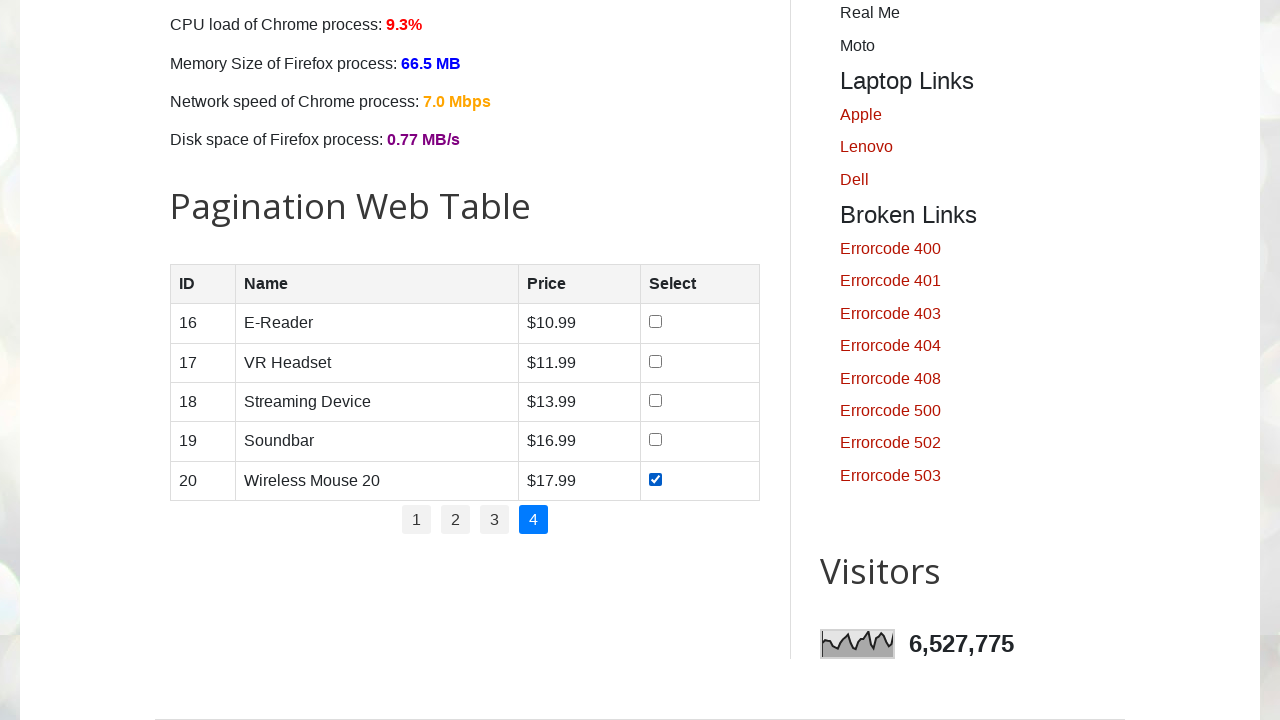

Retrieved amount for product: $17.99
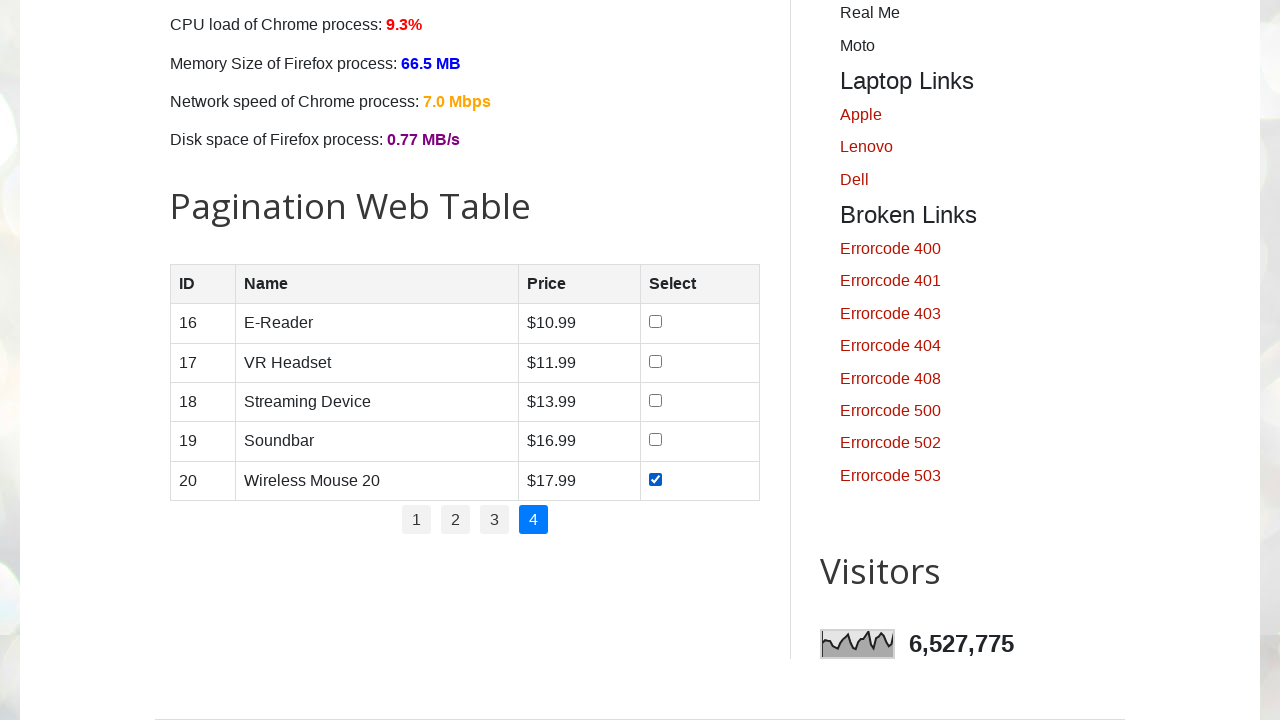

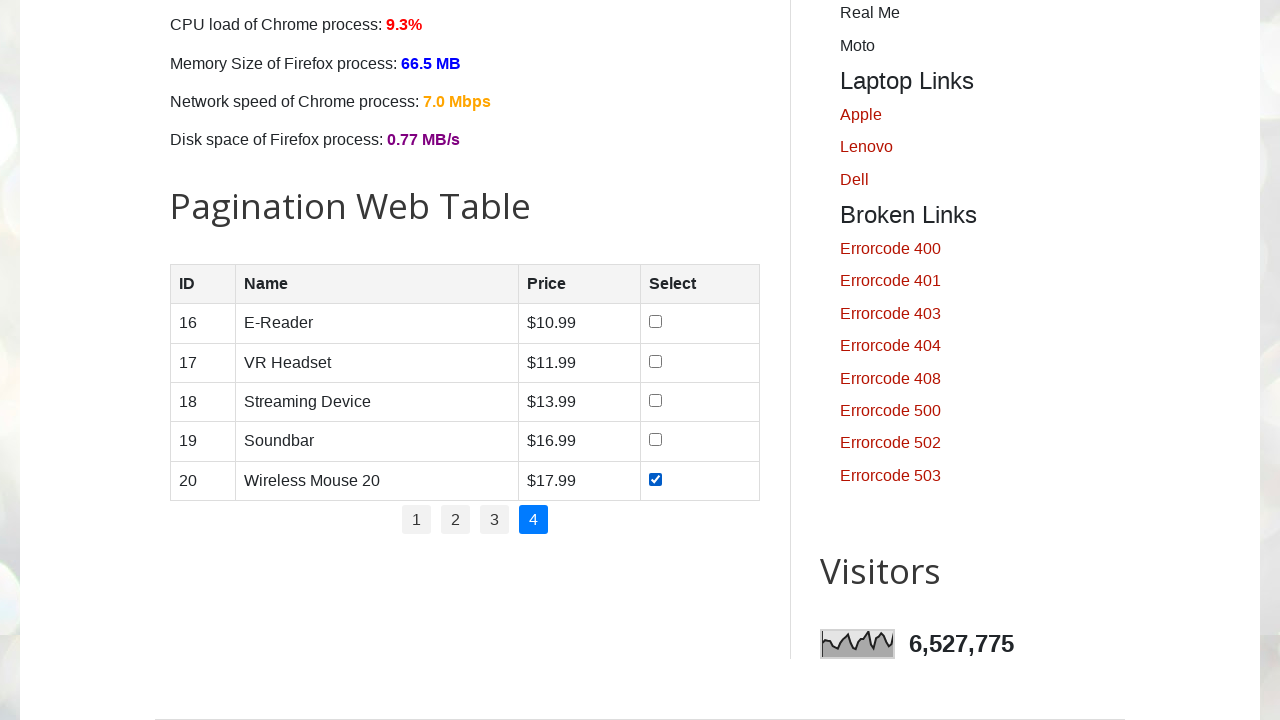